Tests basic search functionality by switching to Russian, entering a search term, selecting categories and submitting the search

Starting URL: http://ss.com

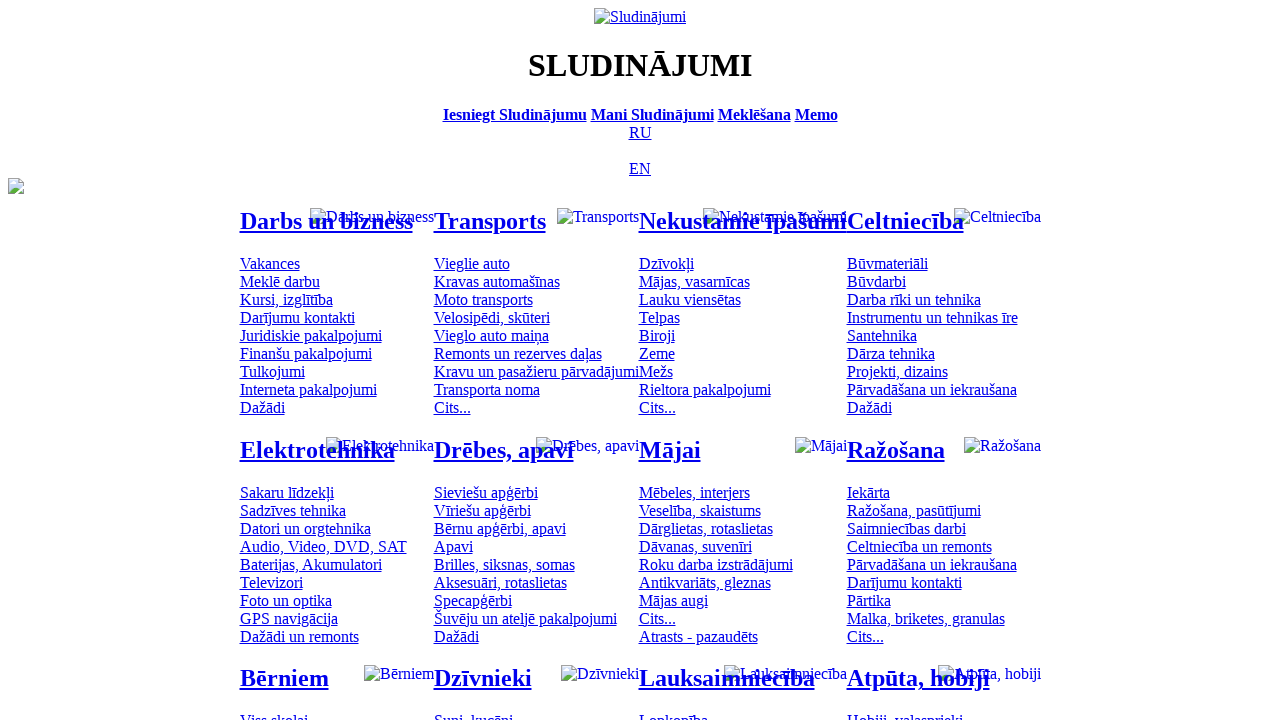

Clicked Russian language button at (640, 132) on [title='По-русски']
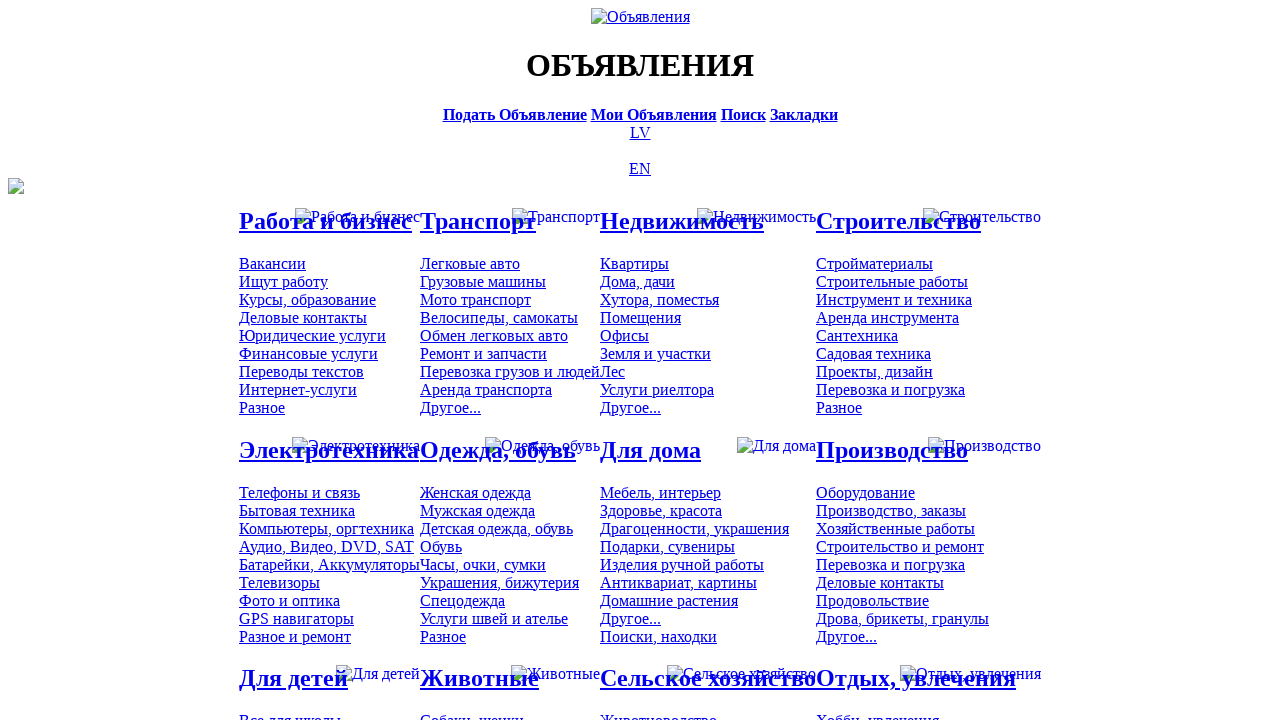

Clicked search bar at (743, 114) on [title='Искать объявления']
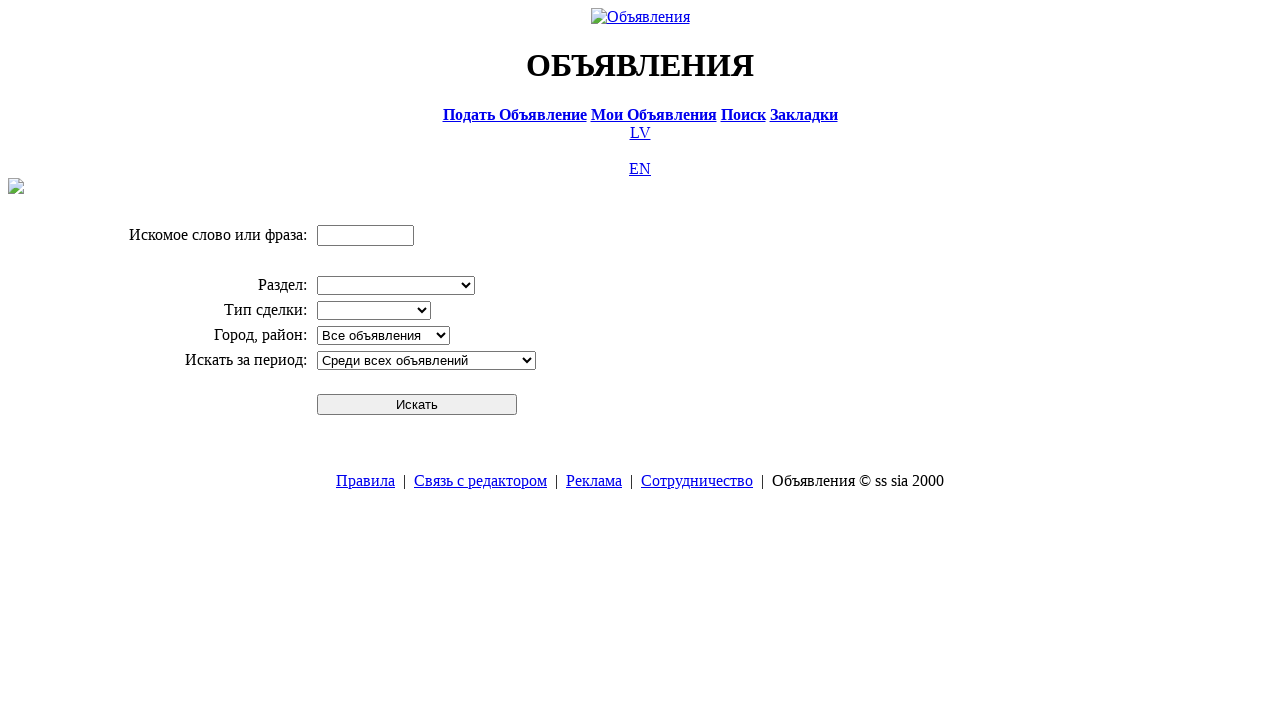

Entered search term 'Компьютер' on input[name='txt']
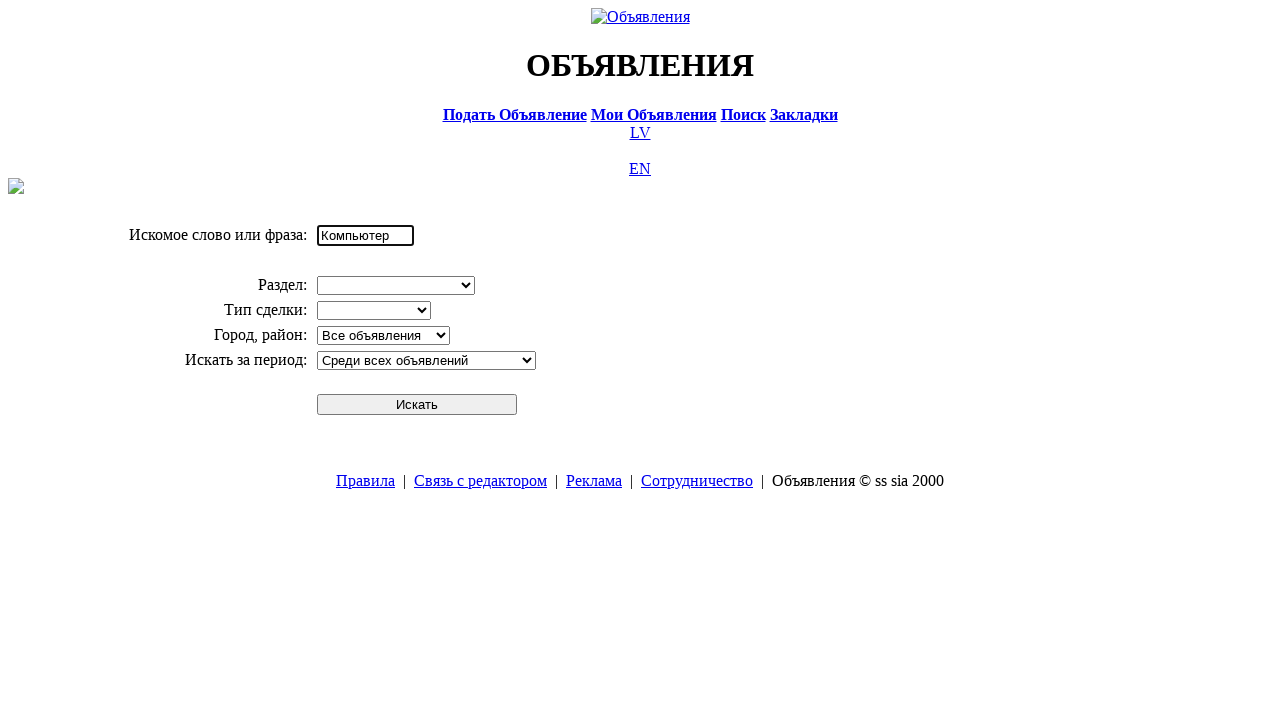

Selected 'Электротехника' from division dropdown on select[name='cid_0']
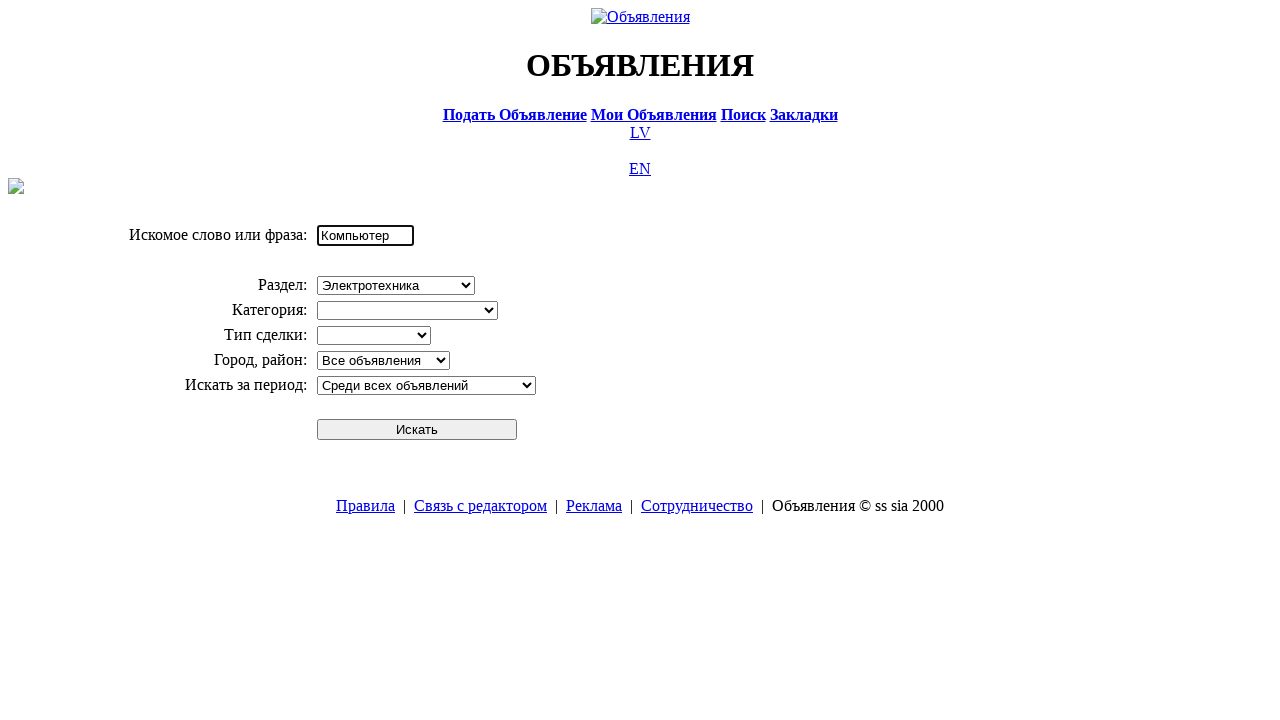

Selected 'Компьютеры, оргтехника' from category dropdown on select[name='cid_1']
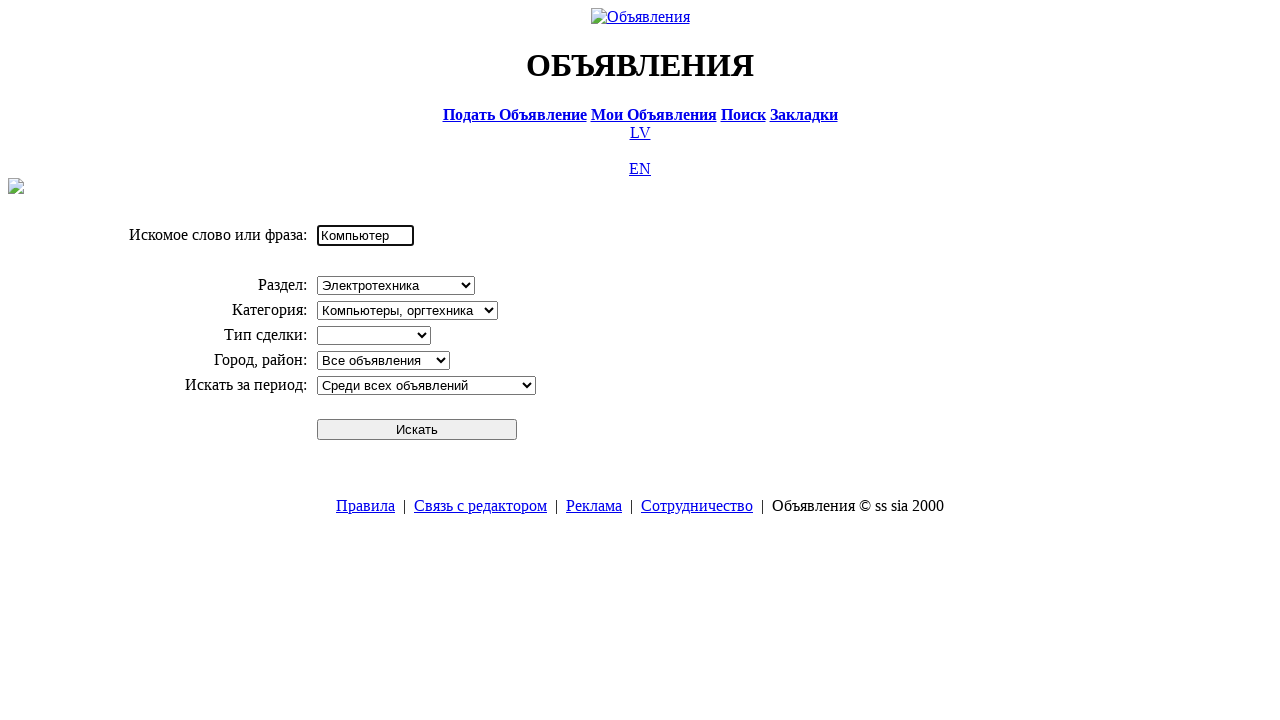

Clicked search submit button at (417, 429) on #sbtn
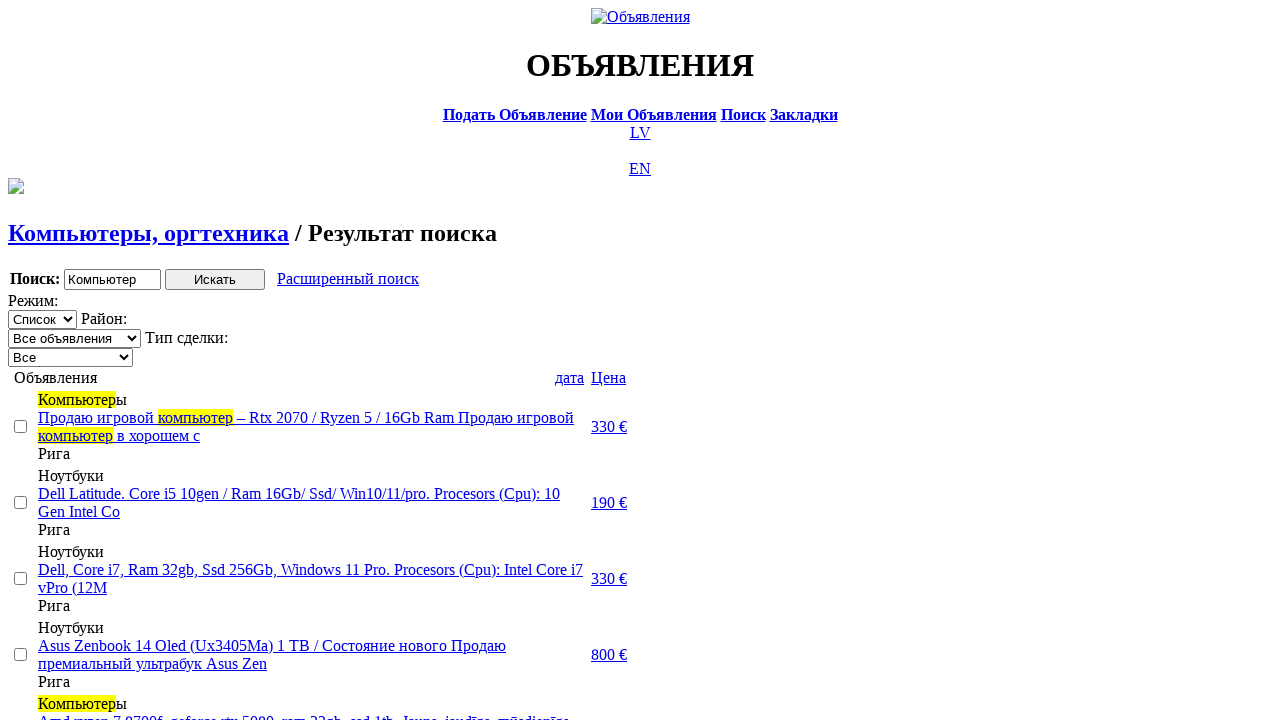

Search results displayed with listings found
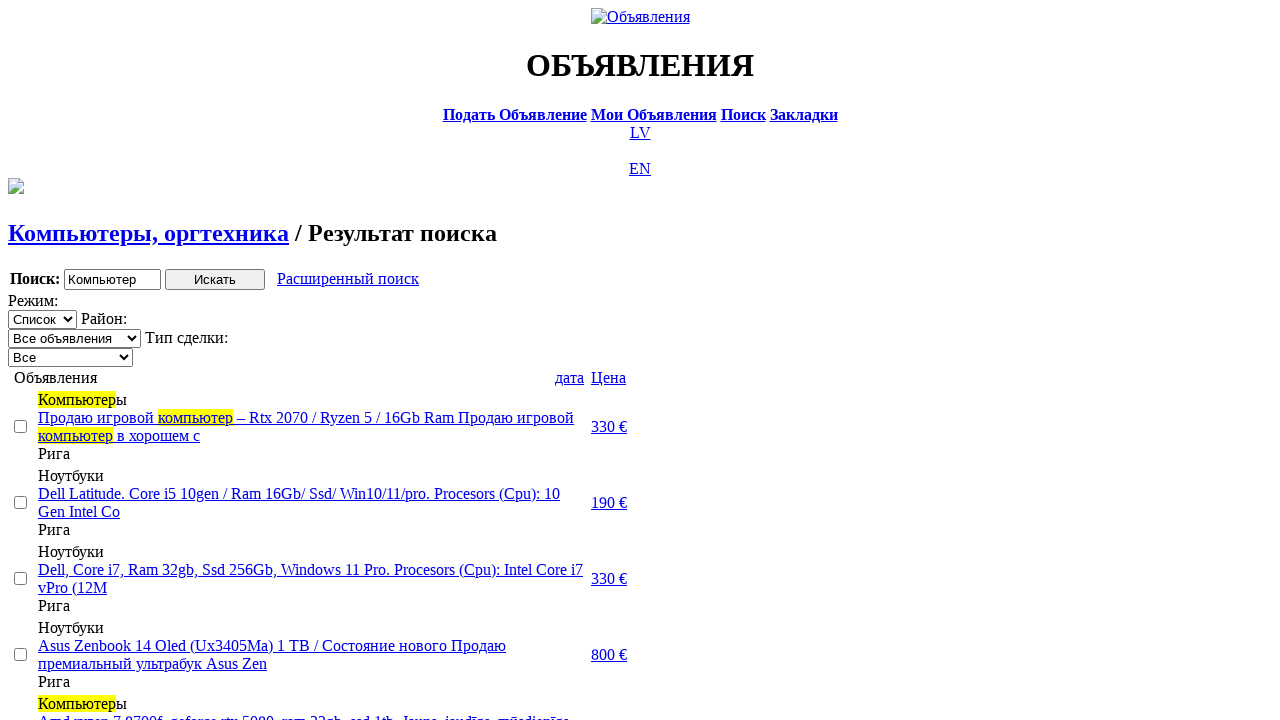

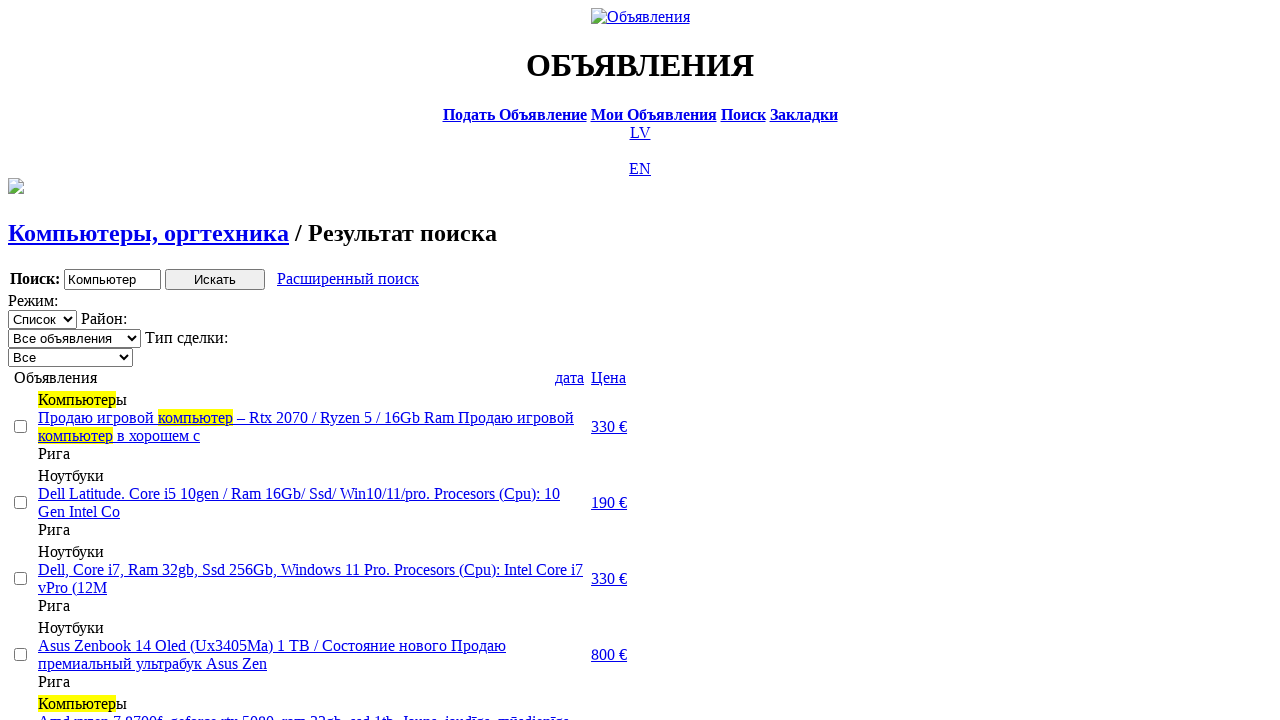